Tests product selection flow on OpenCart demo site by navigating to the Desktops category via dropdown menu and clicking on a product.

Starting URL: http://opencart.abstracta.us/

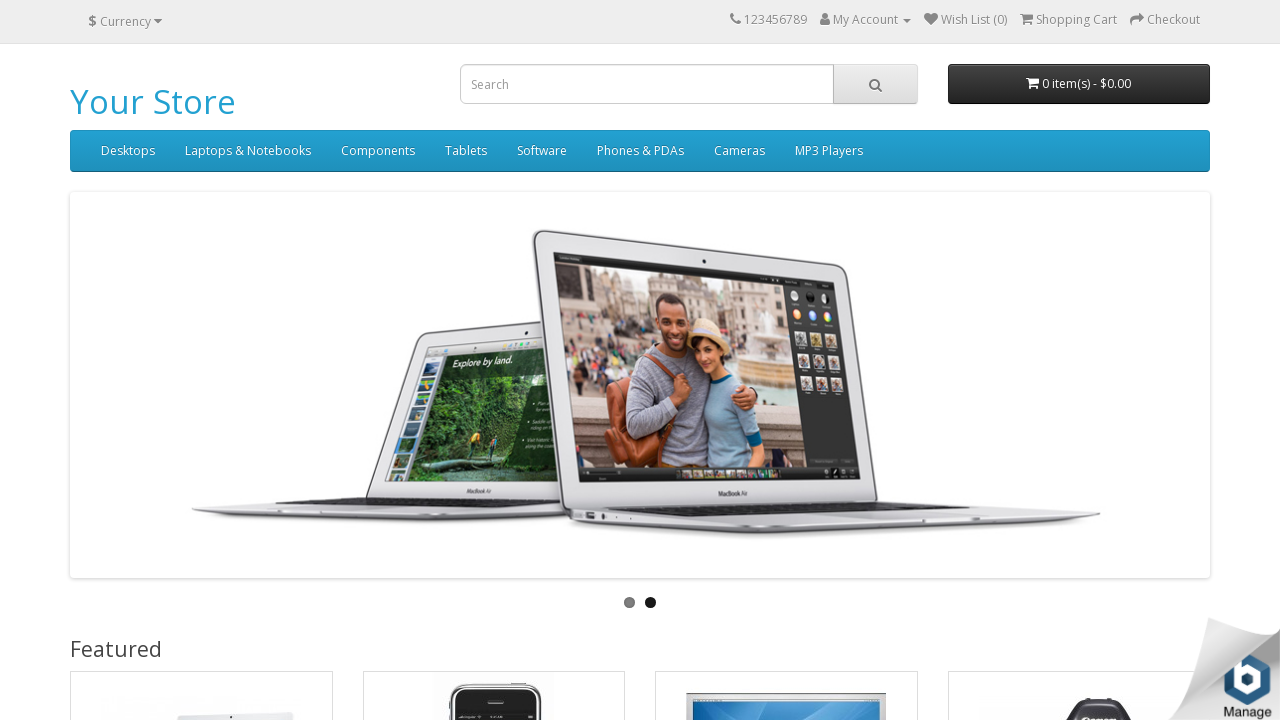

Clicked on Desktops dropdown menu at (128, 151) on (//a[@class='dropdown-toggle'])[2]
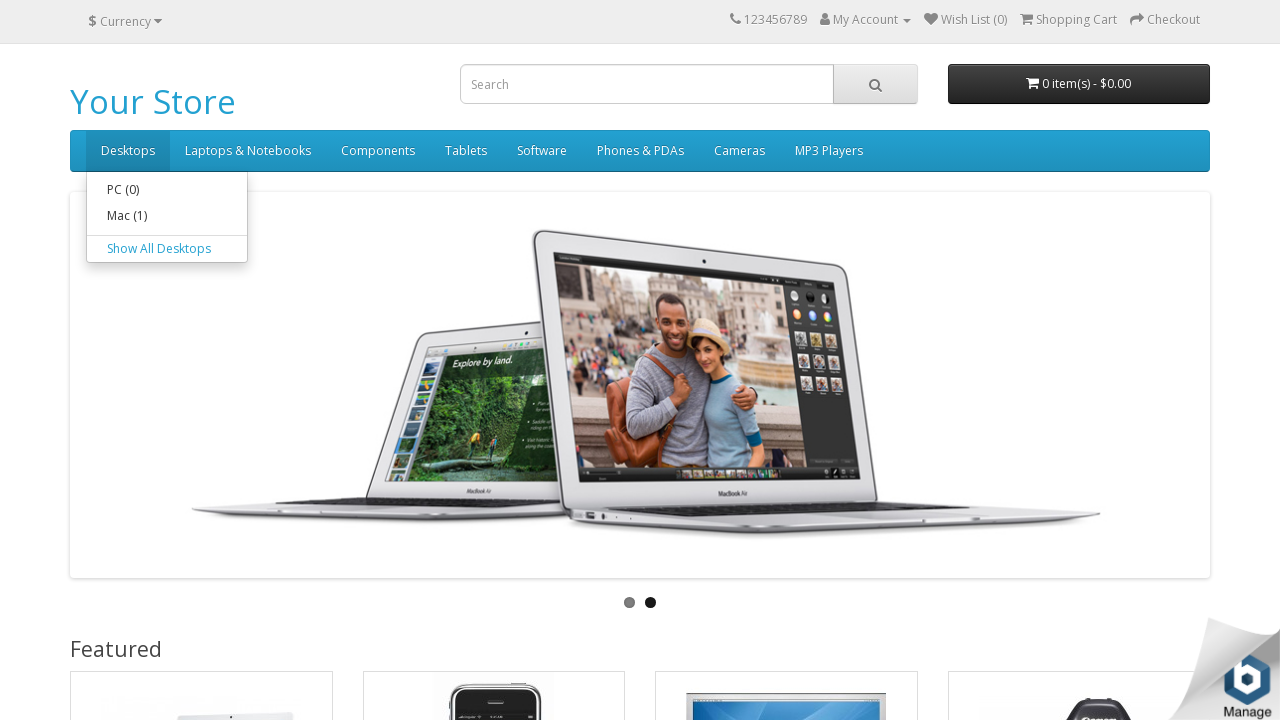

Clicked on 'Show All' link to view all desktop products at (167, 249) on a.see-all
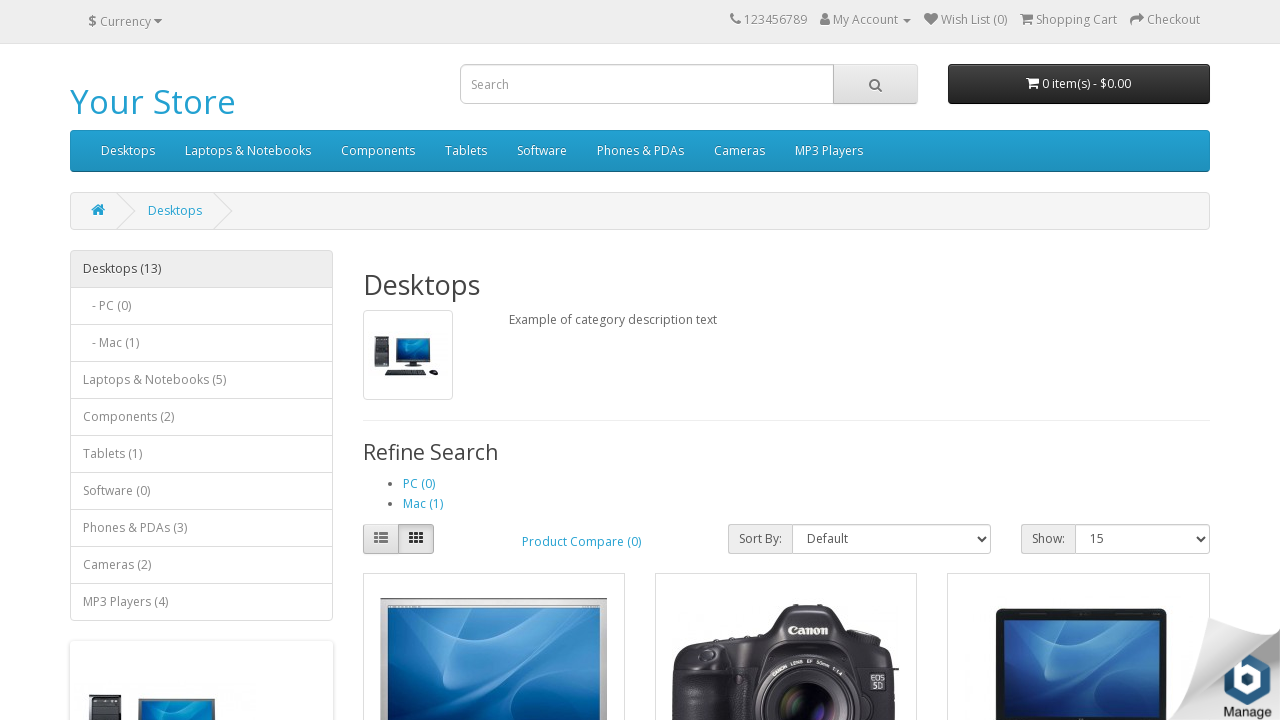

Products grid loaded successfully
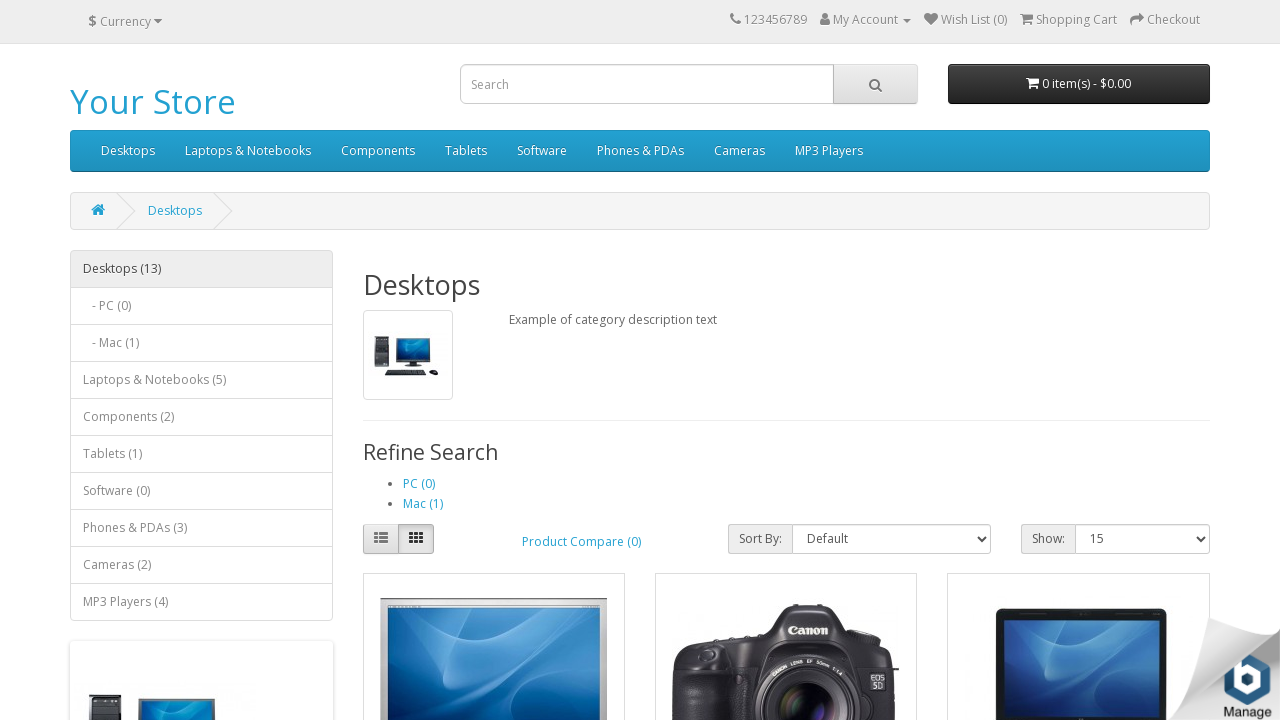

Clicked on first product image at (494, 606) on xpath=//*[@id='content']/div[4]/div[1]/div/div[1]/a/img
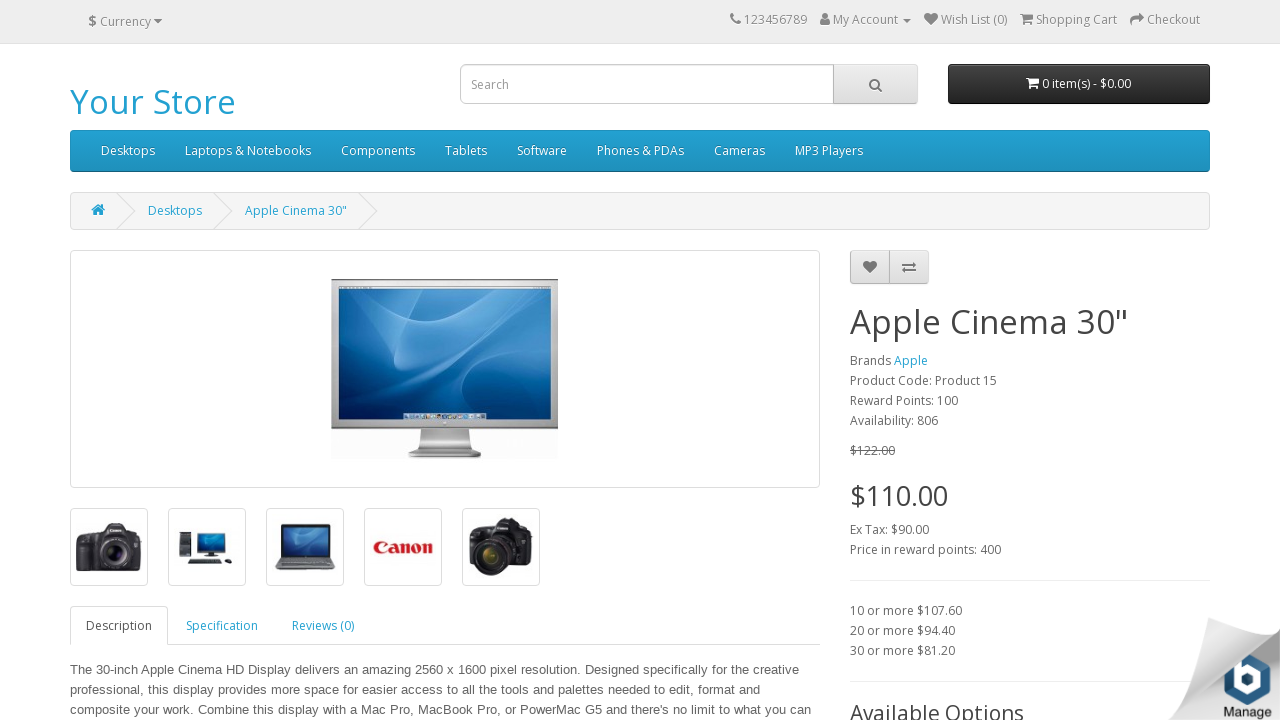

Product page loaded and network idle reached
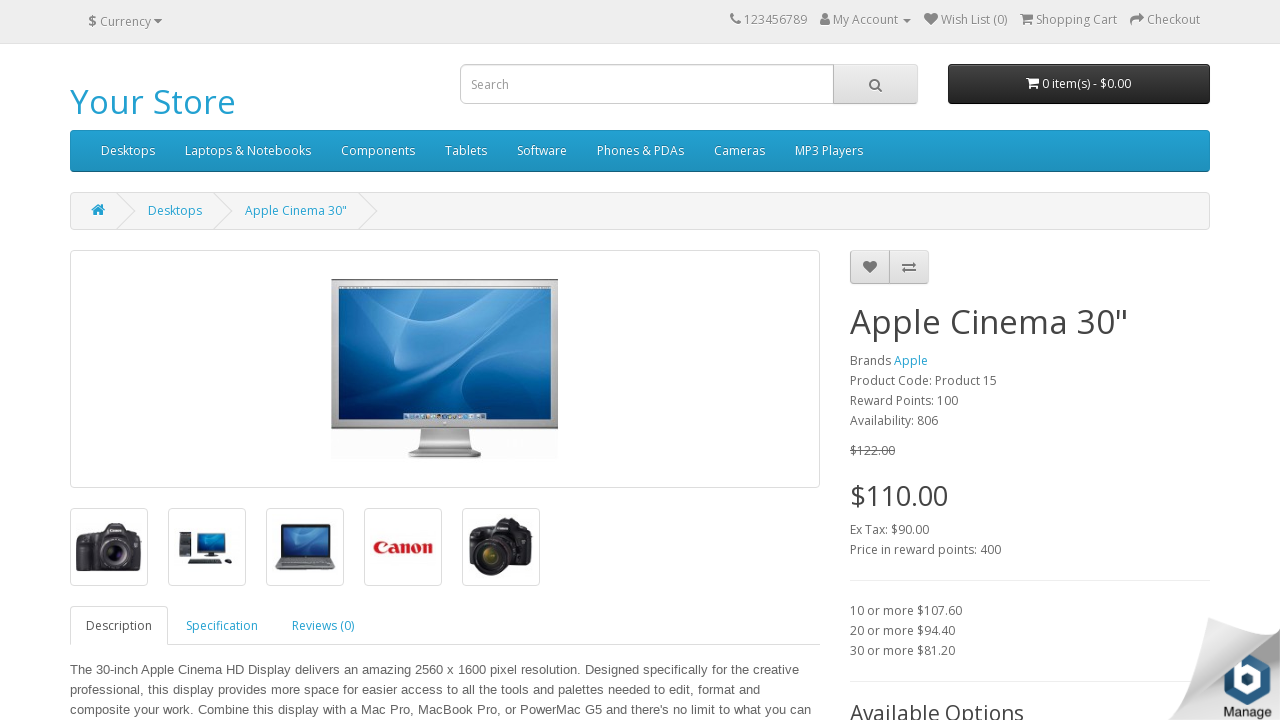

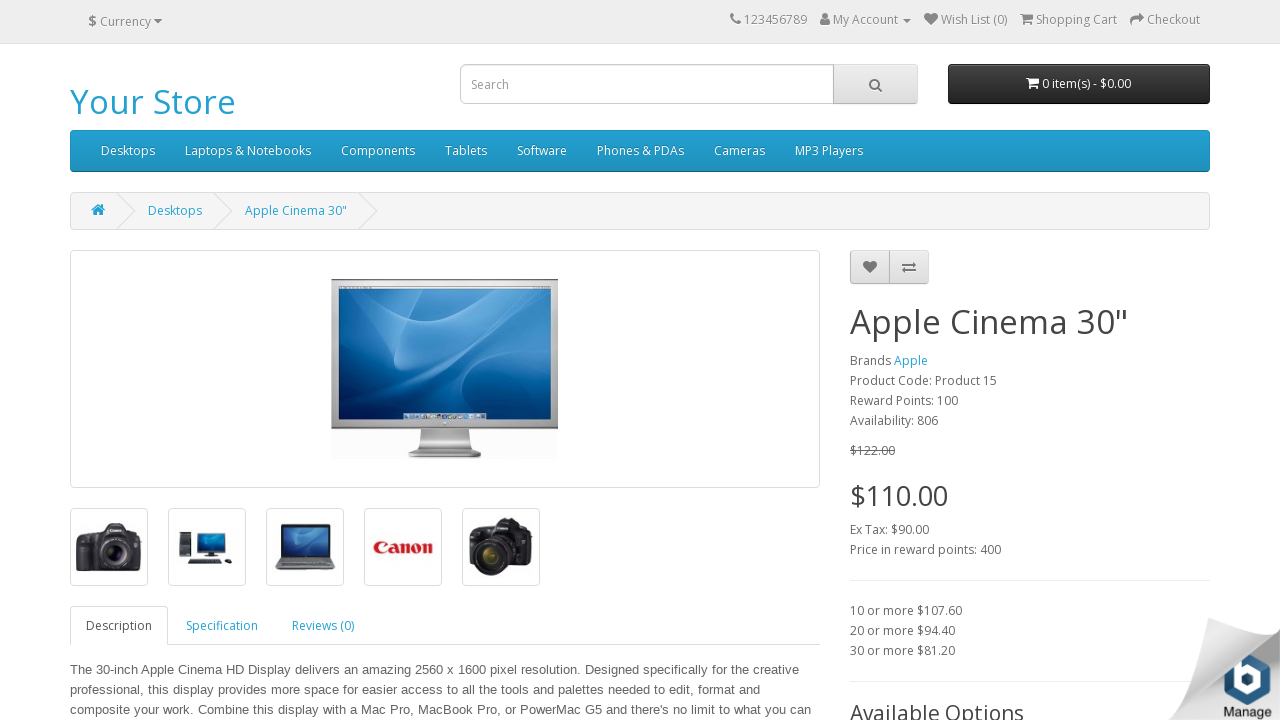